Navigates to Rediff.com, switches to the money iframe, and retrieves the NSE index value

Starting URL: https://www.rediff.com/

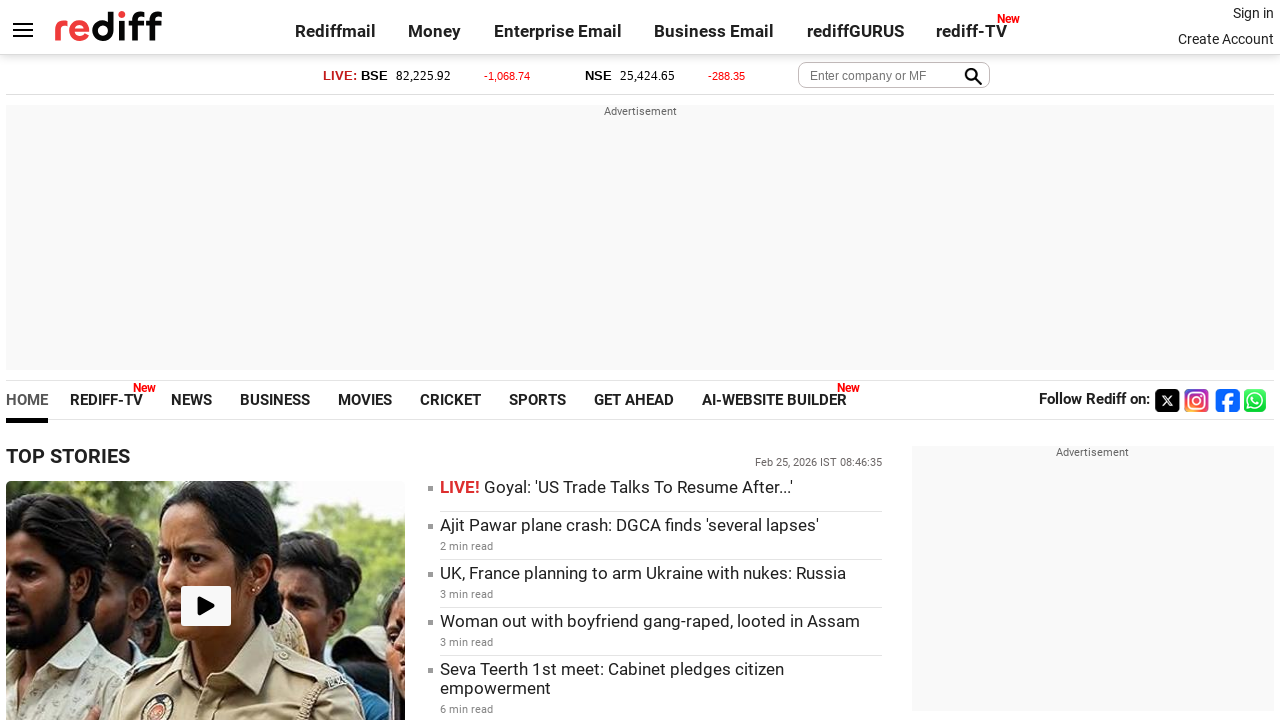

Navigated to https://www.rediff.com/
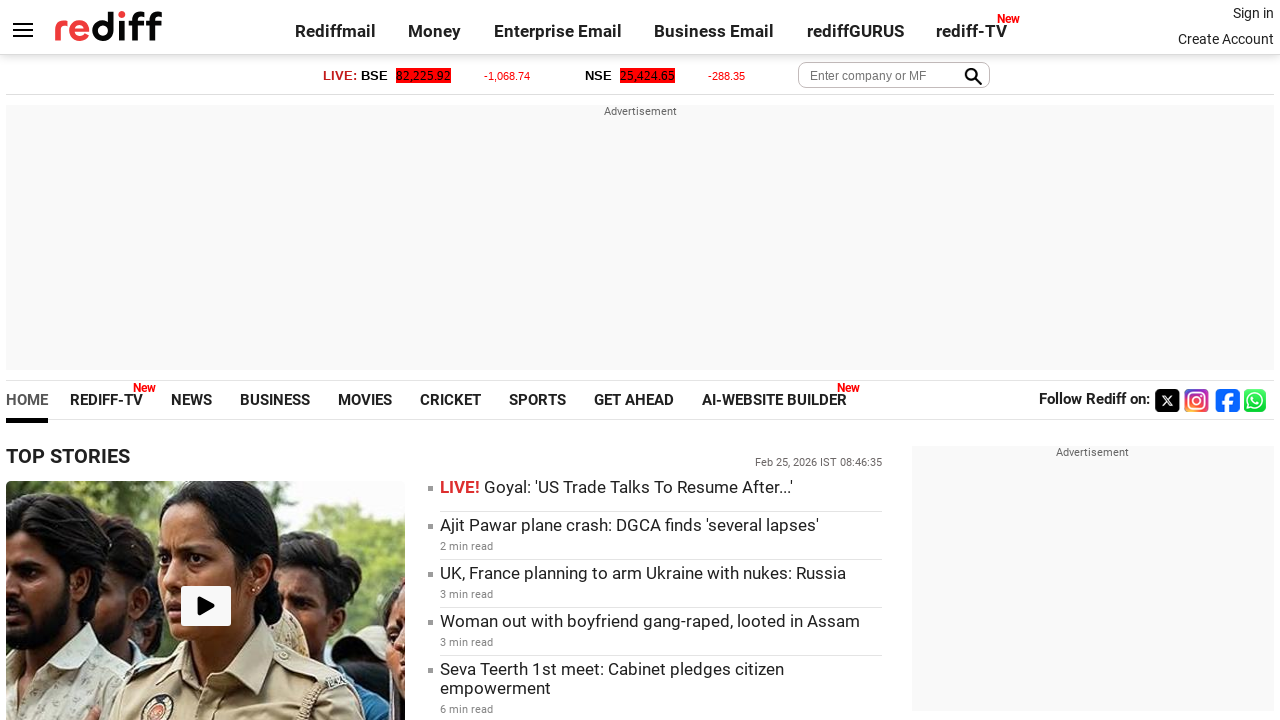

Located the money iframe
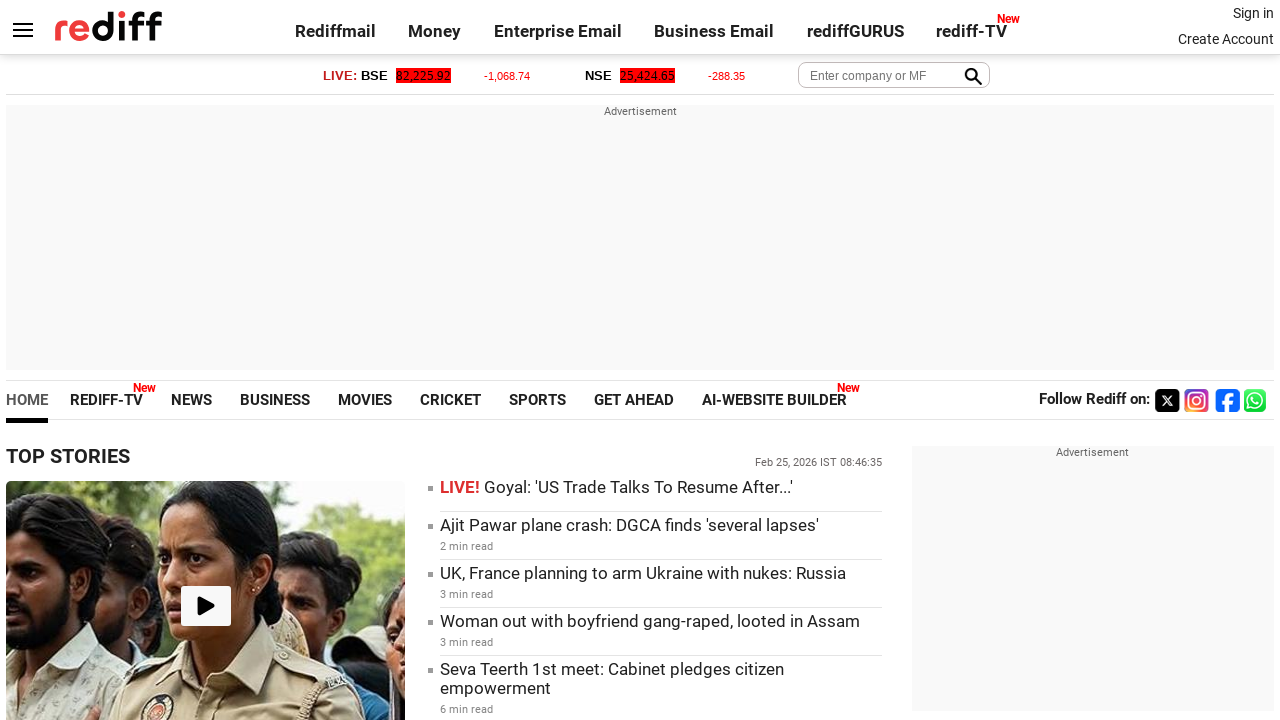

Retrieved NSE index value from iframe
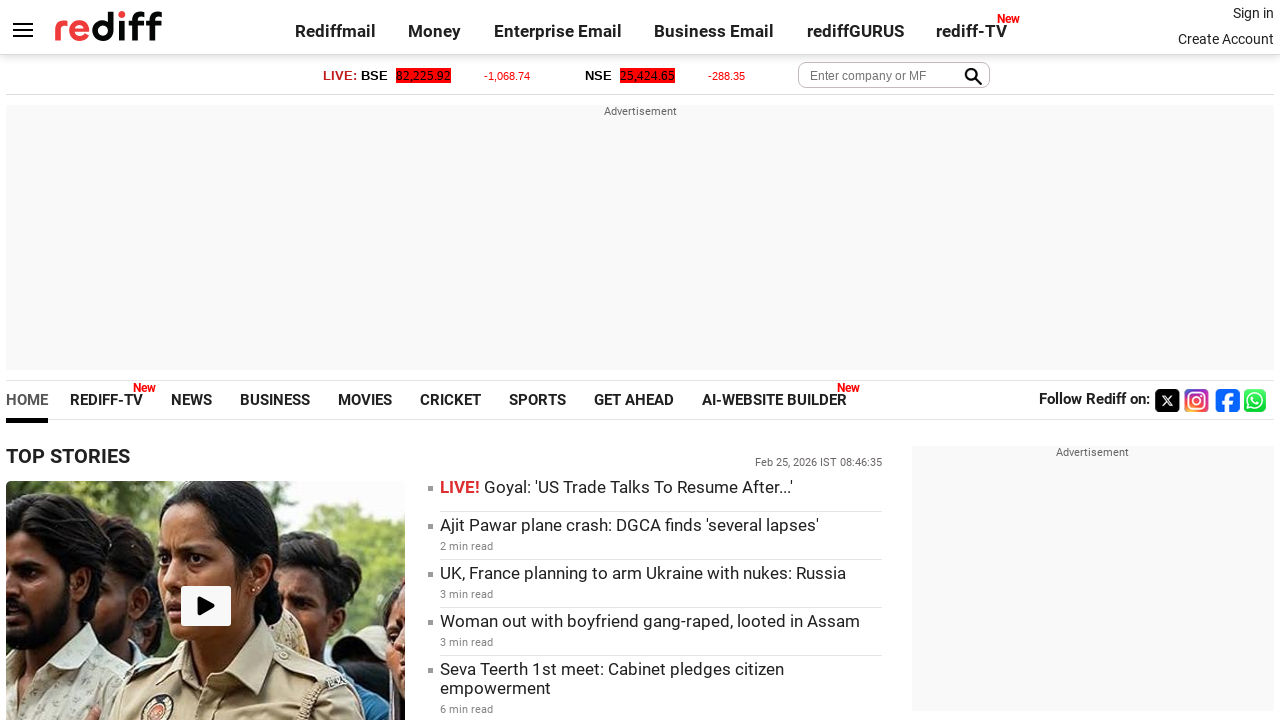

NSE Index value: 25,424.65
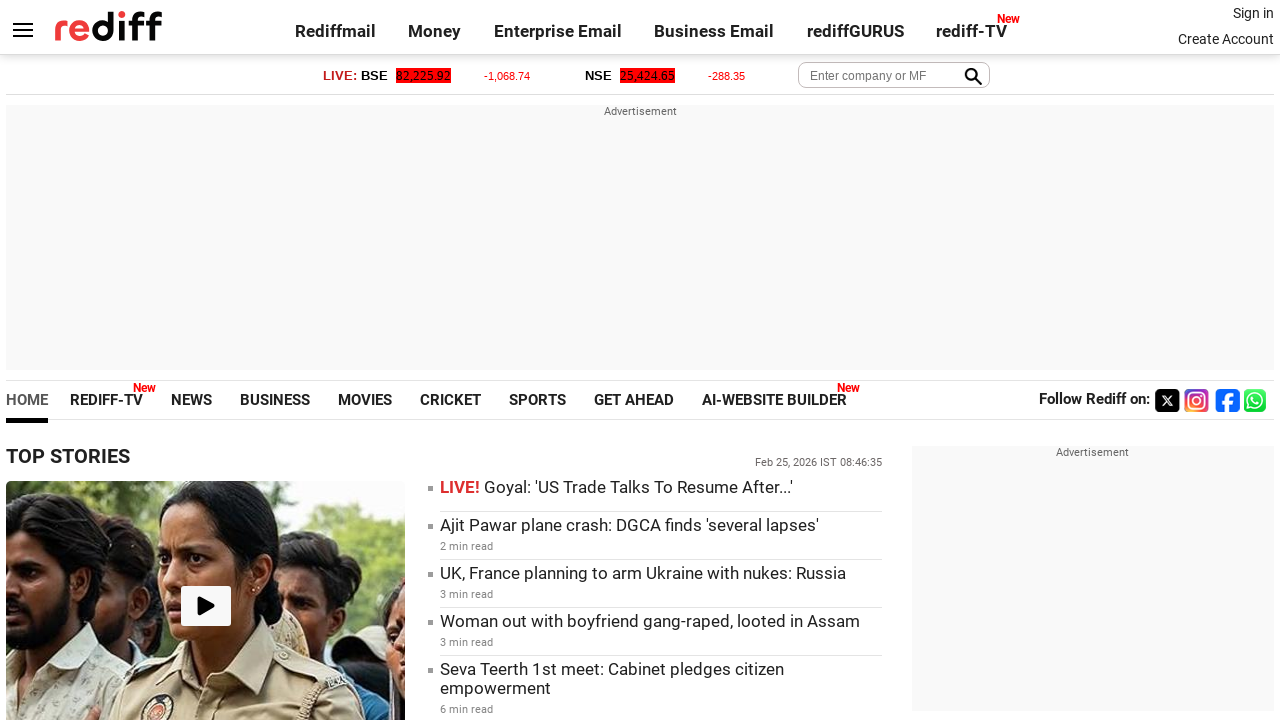

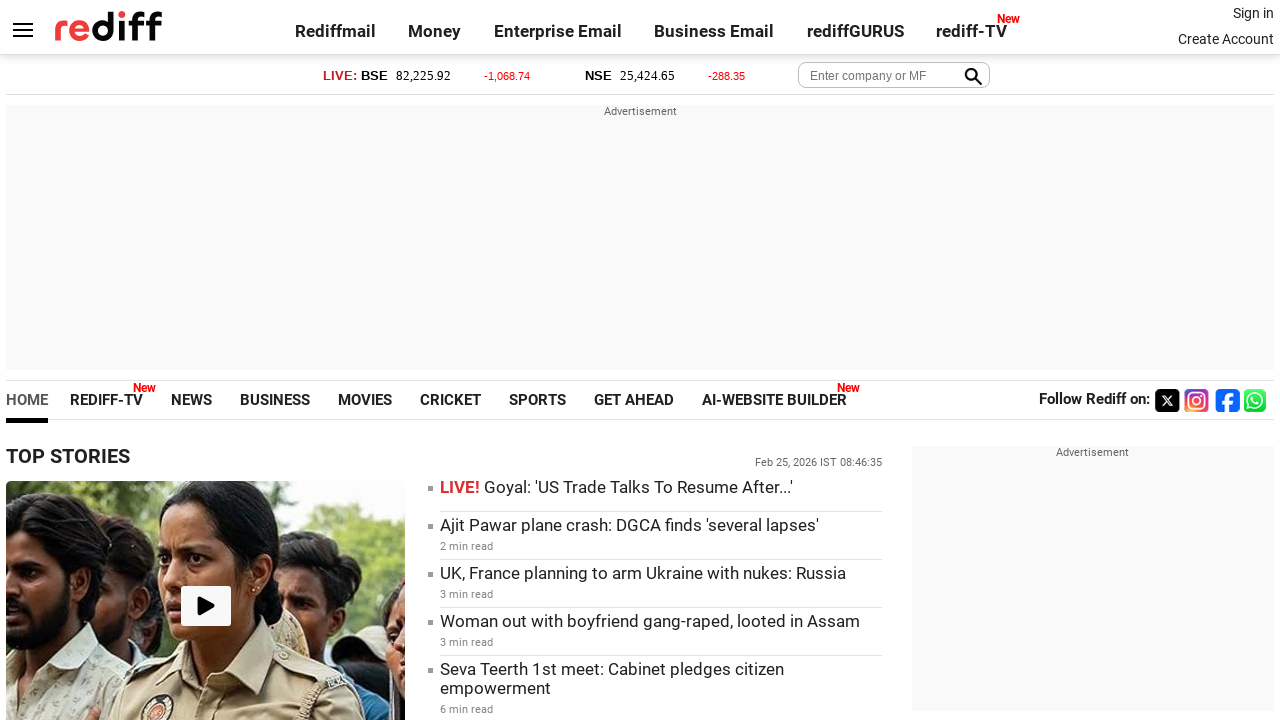